Tests an interactive math exercise page by reading a value, calculating a logarithmic formula result, filling in the answer, selecting checkbox and radio button options, and submitting the form.

Starting URL: https://suninjuly.github.io/math.html

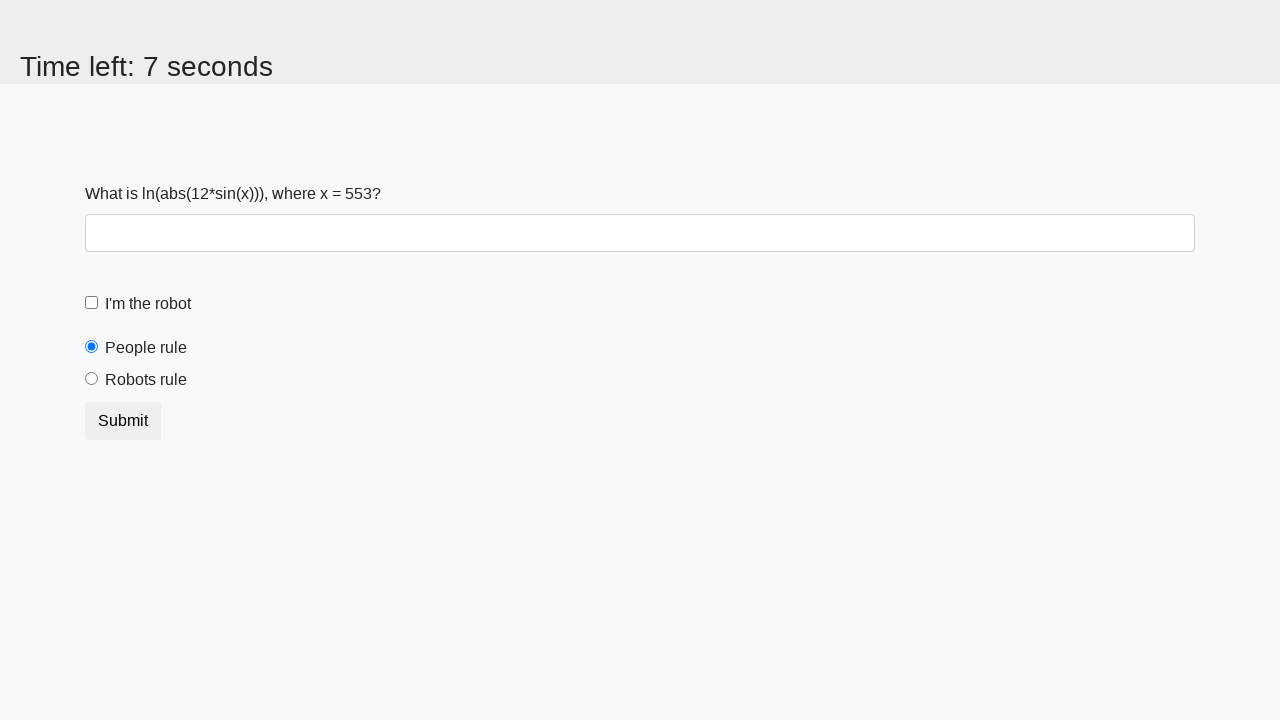

Located the input value element
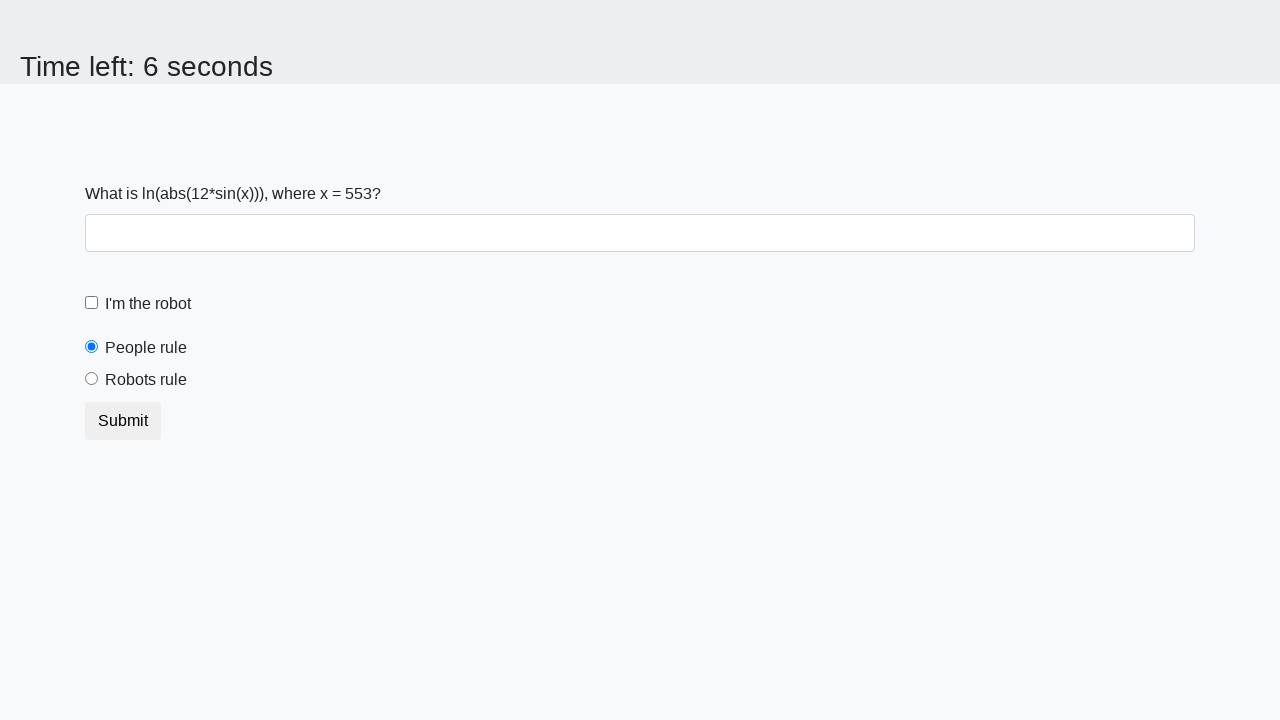

Read input value from page: 553
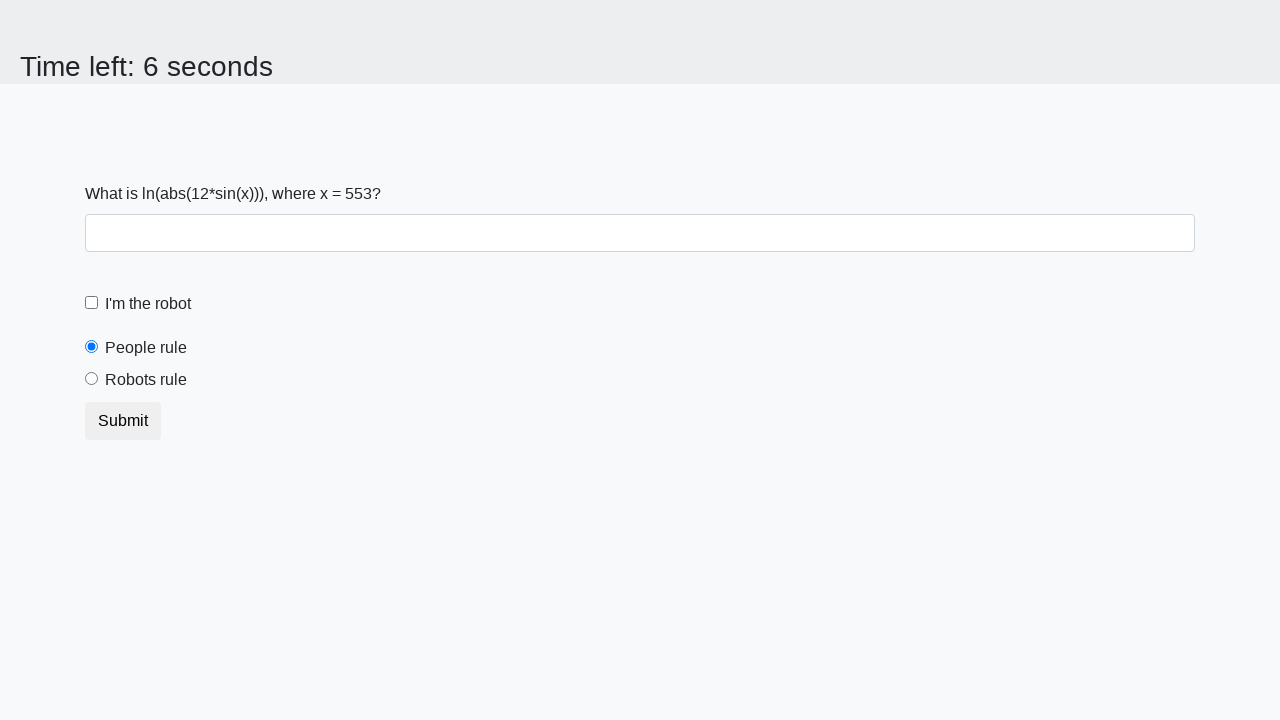

Calculated logarithmic formula result: -0.04572599472795404
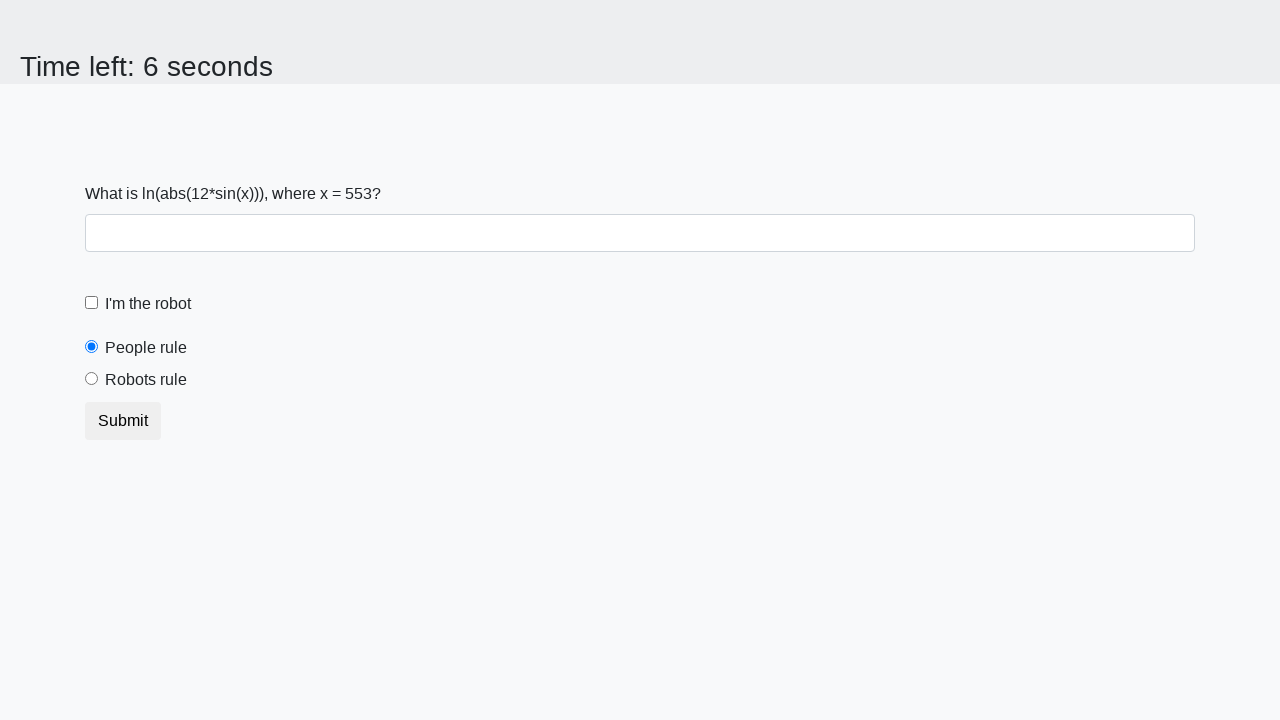

Filled answer field with calculated value: -0.04572599472795404 on #answer
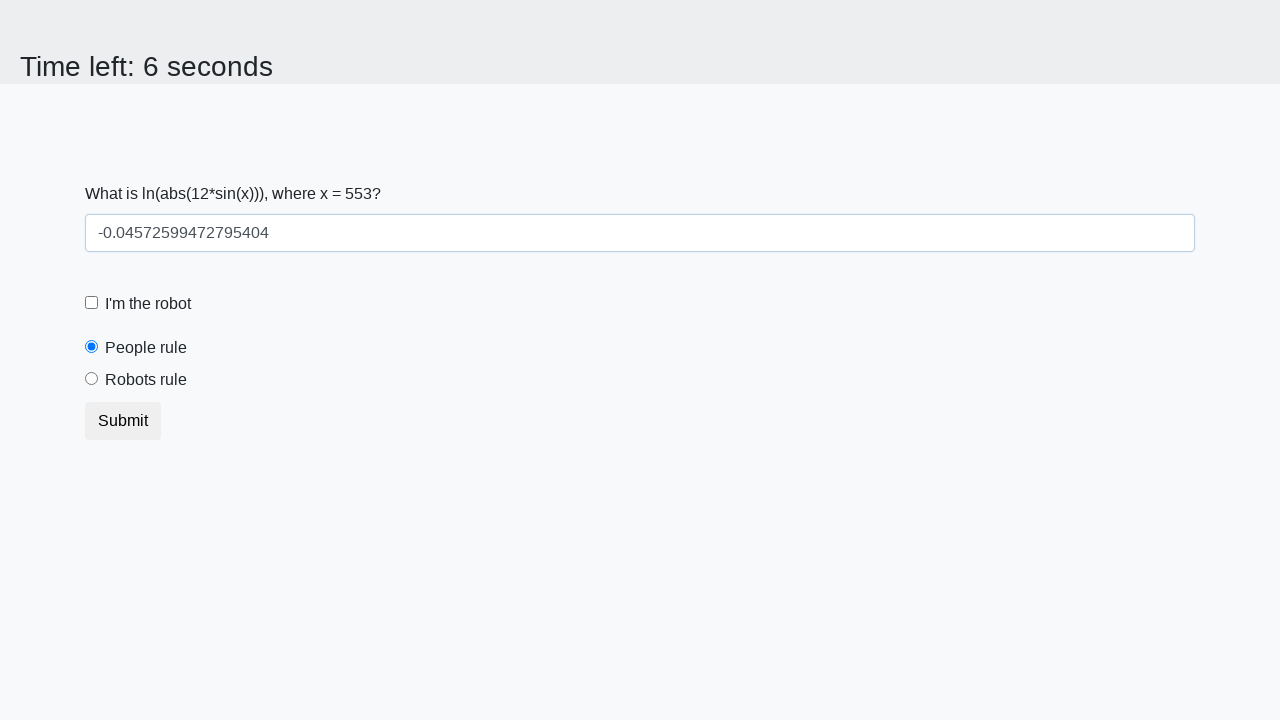

Checked the robot checkbox at (92, 303) on #robotCheckbox
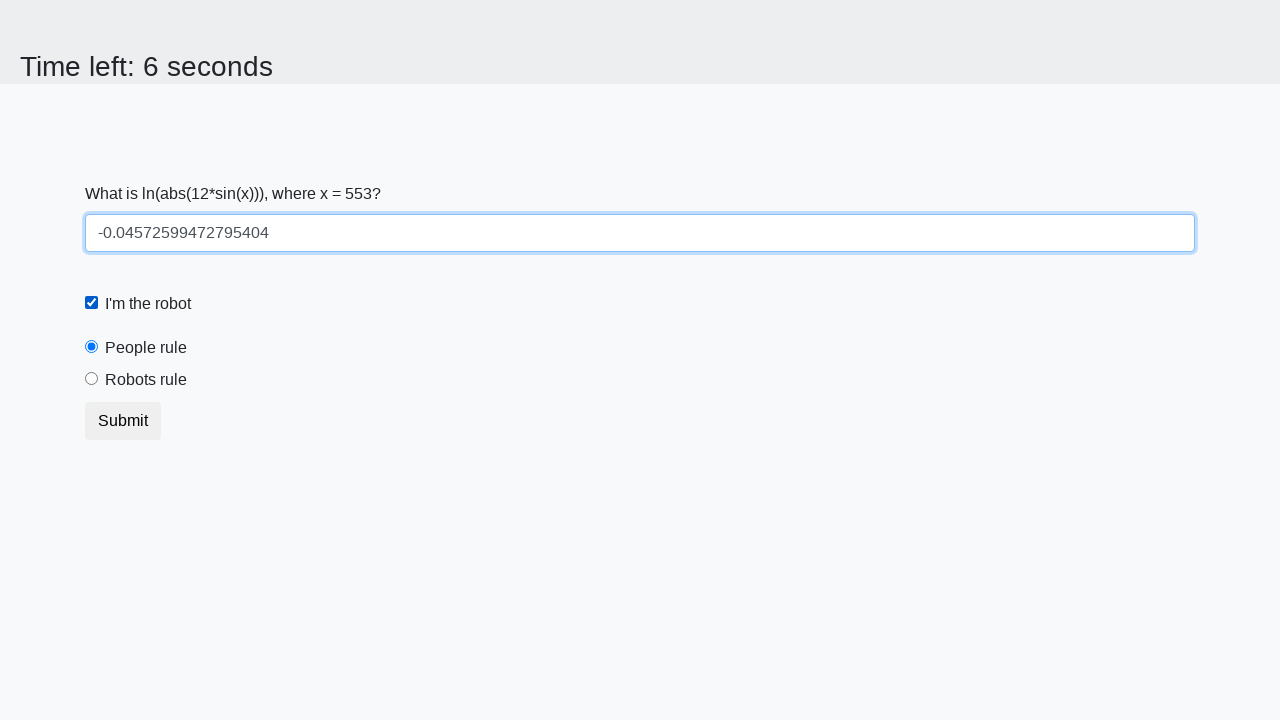

Selected the 'robots rule' radio button at (92, 379) on #robotsRule
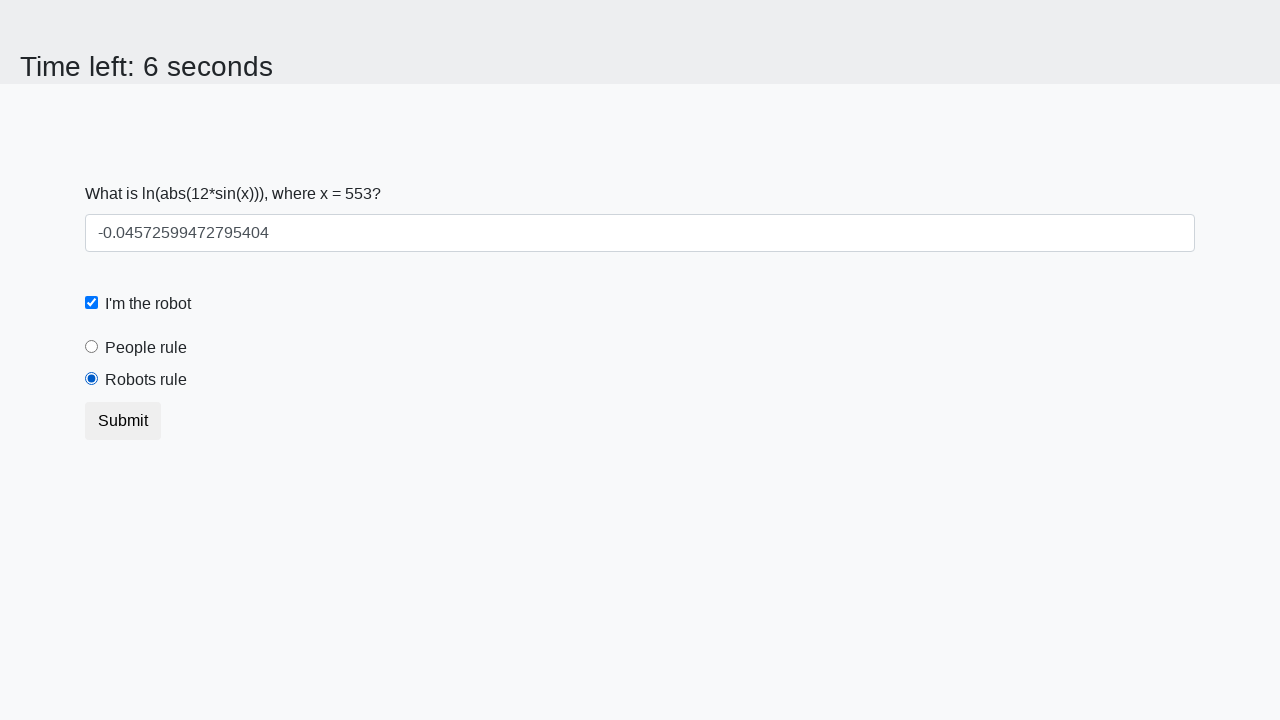

Submitted the form at (123, 421) on [type='submit']
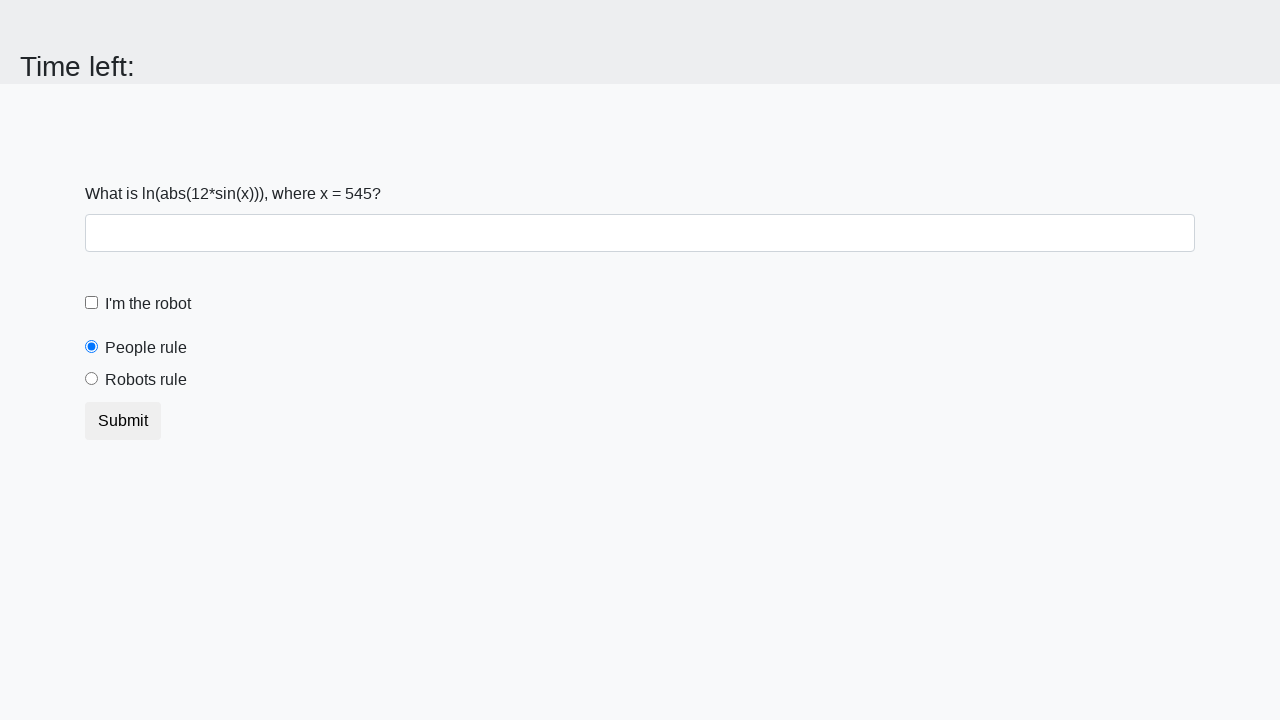

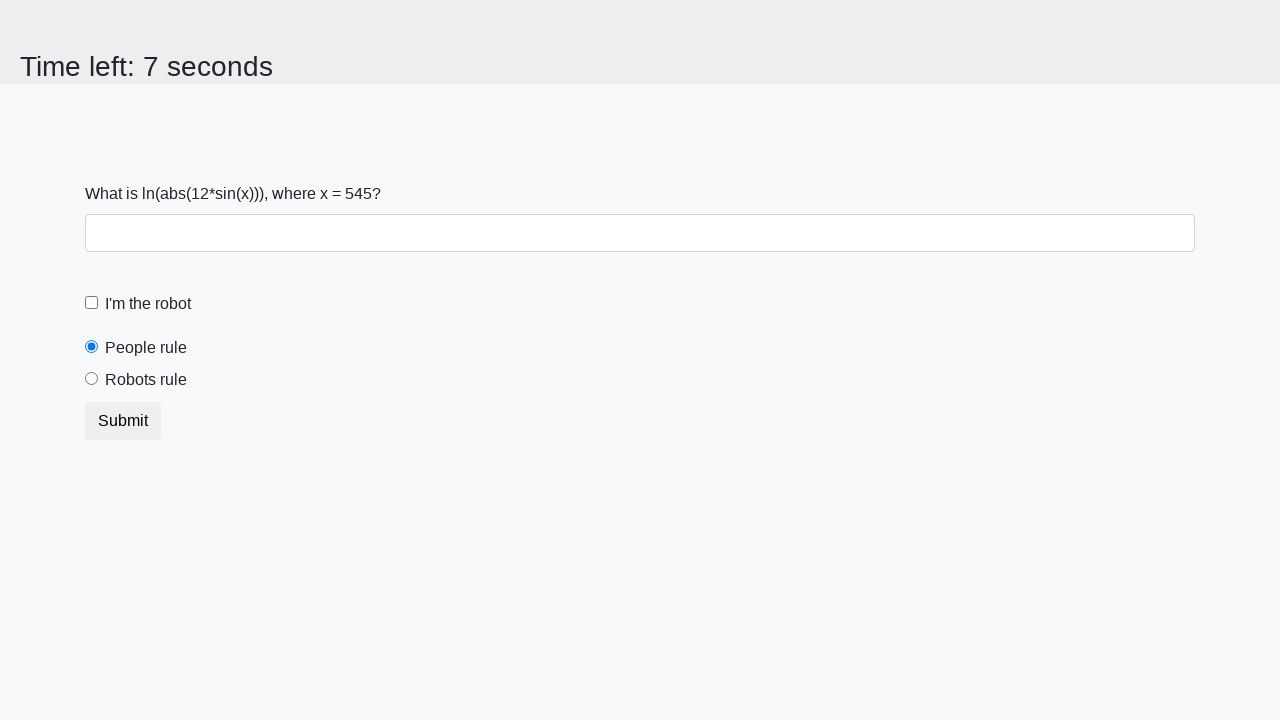